Navigates to the Thomas Sanderson careers page and verifies the page loads successfully by waiting for full page content.

Starting URL: https://careers.thomas-sanderson.co.uk/

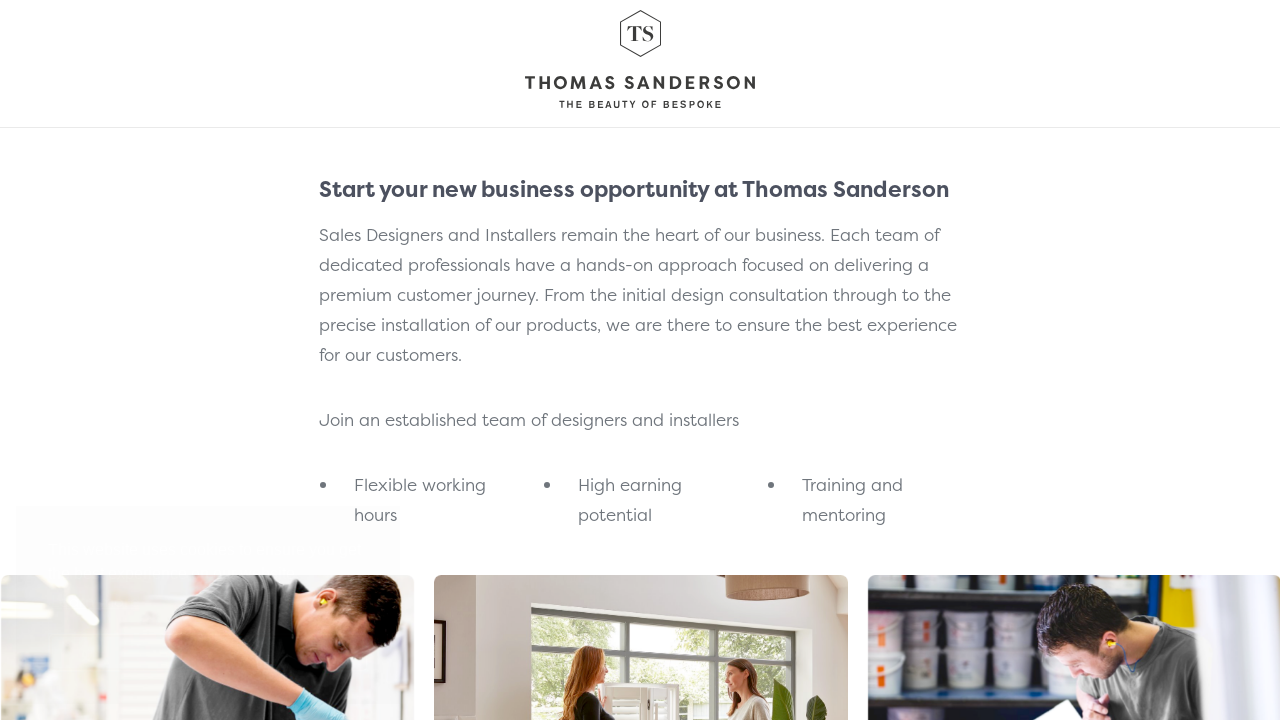

Waited for page DOM to be fully loaded
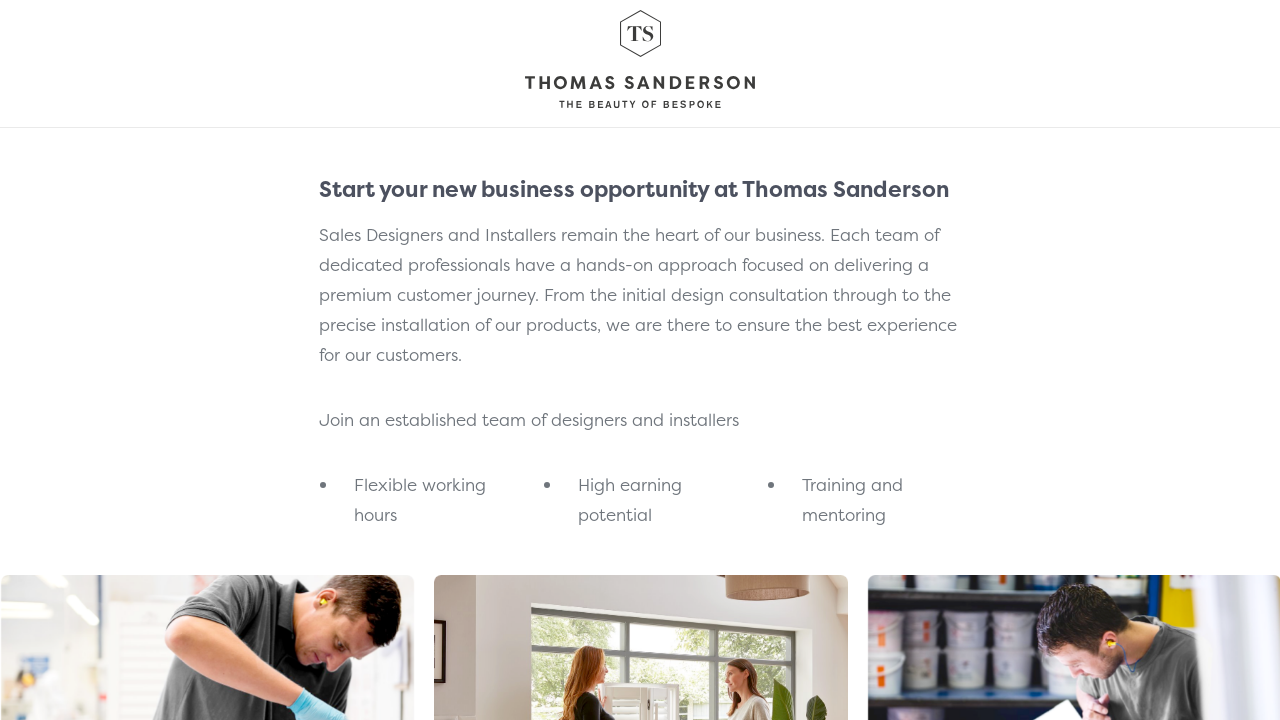

Verified body element is present on Thomas Sanderson careers page
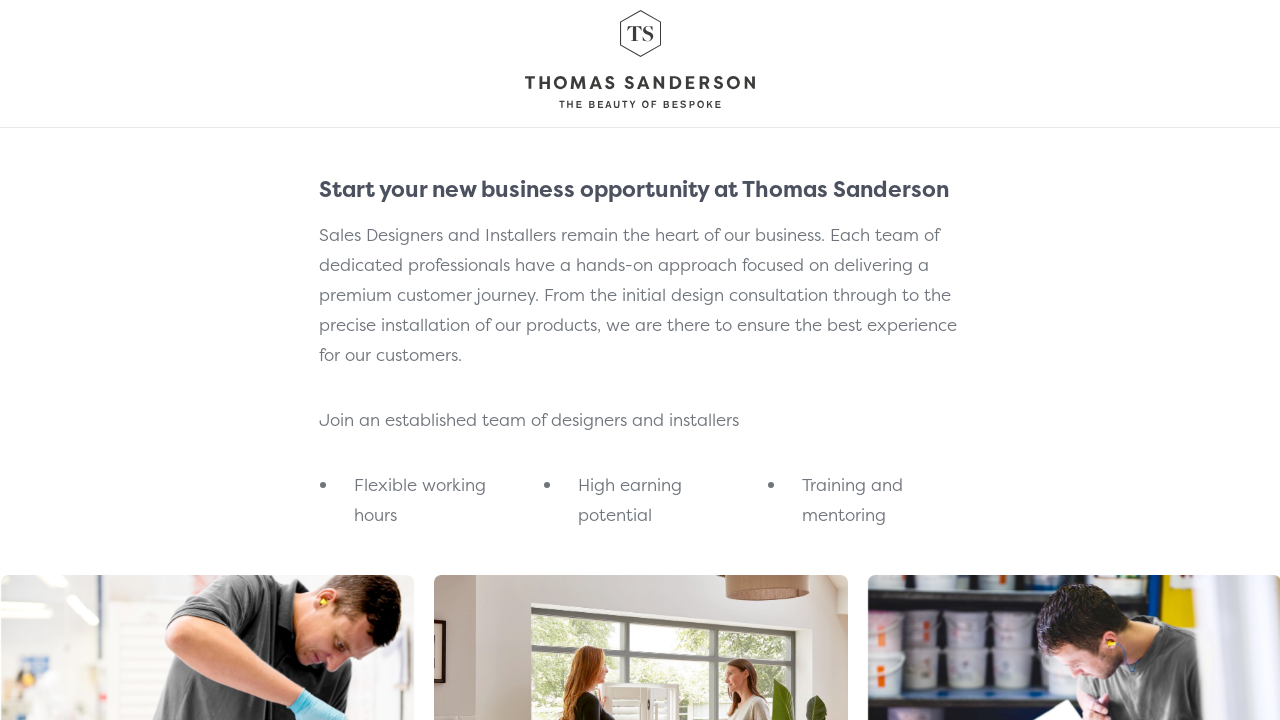

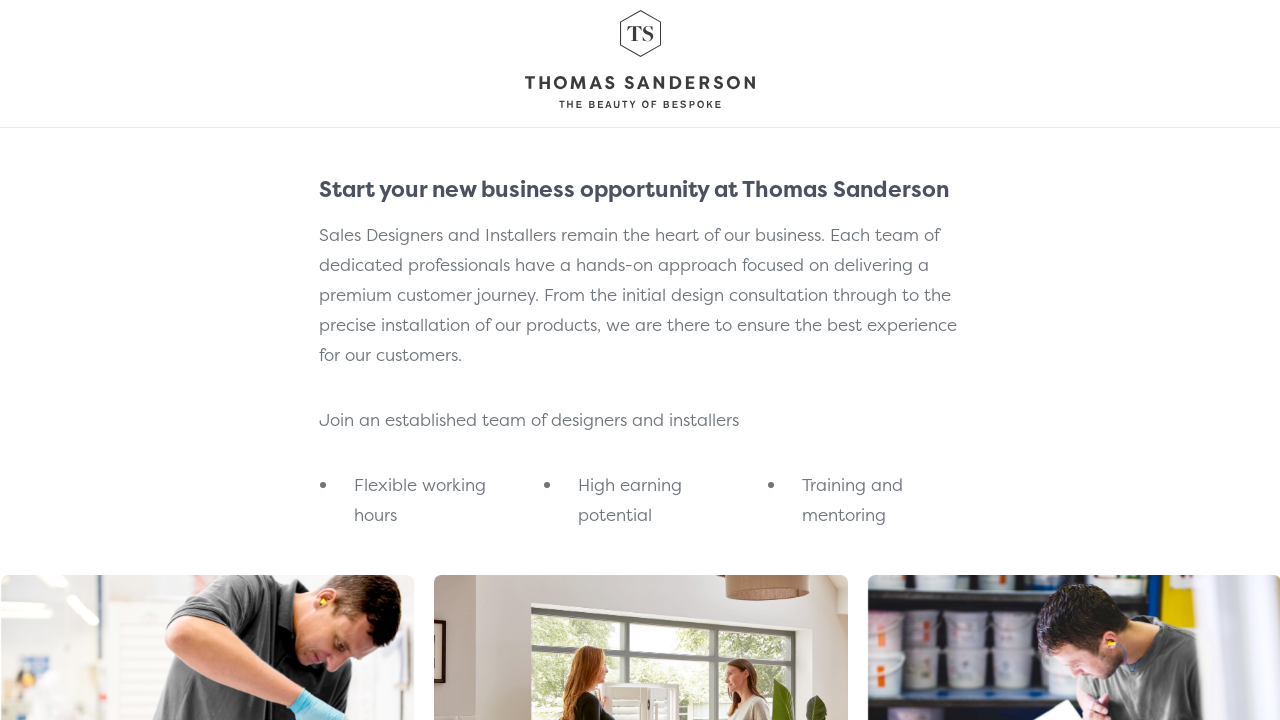